Tests opening a new tab, verifying its content, switching back to the original tab, and verifying the original tab's content

Starting URL: https://formy-project.herokuapp.com/switch-window

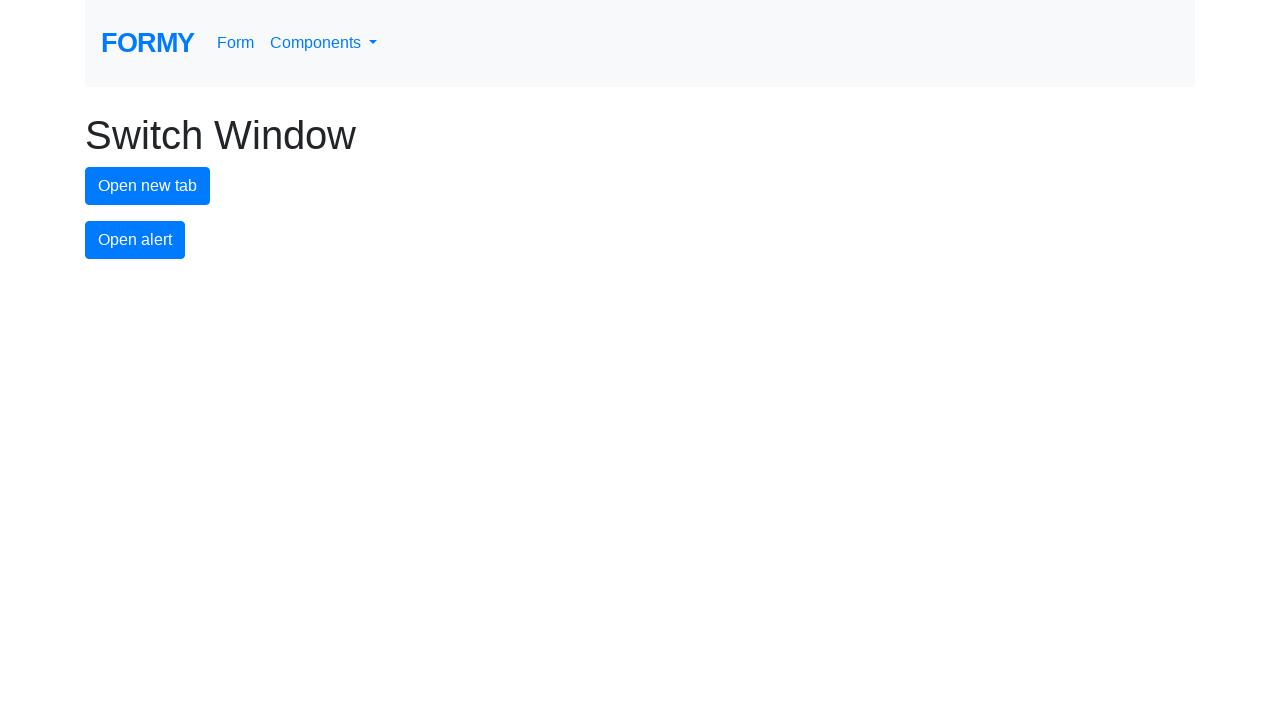

Verified initial page header text is 'Switch Window'
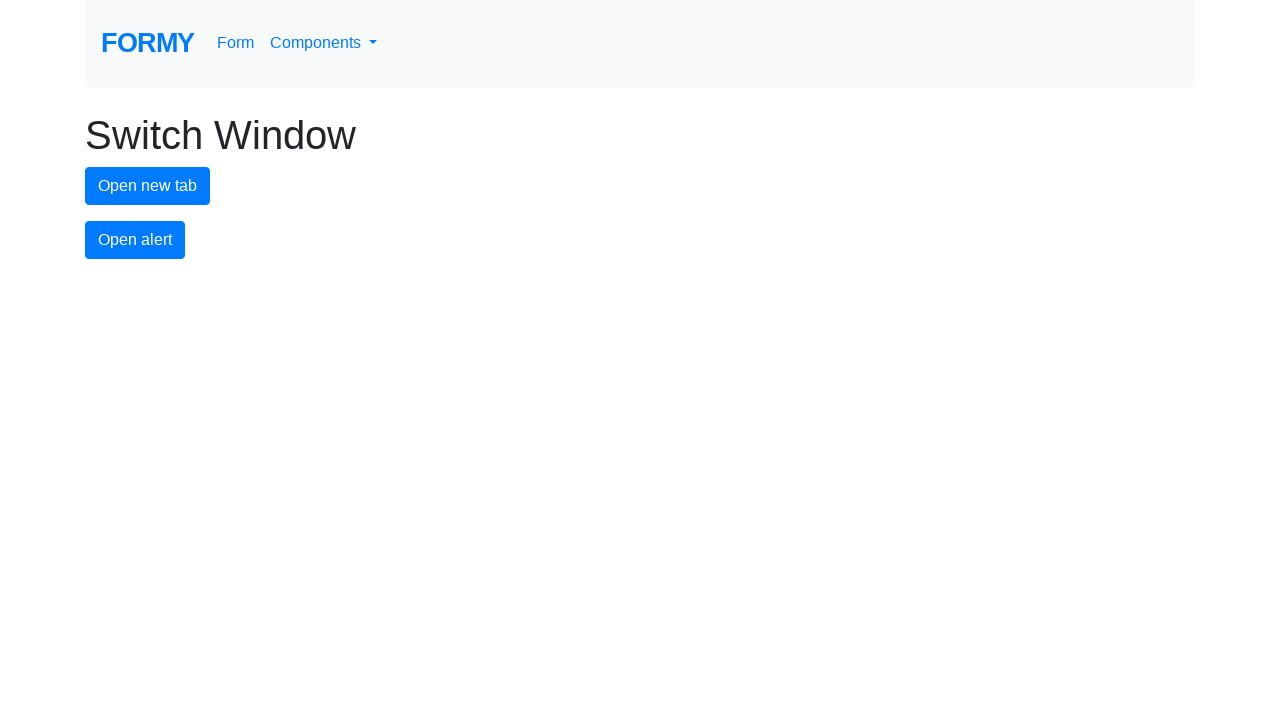

Clicked new tab button and opened new page at (148, 186) on #new-tab-button
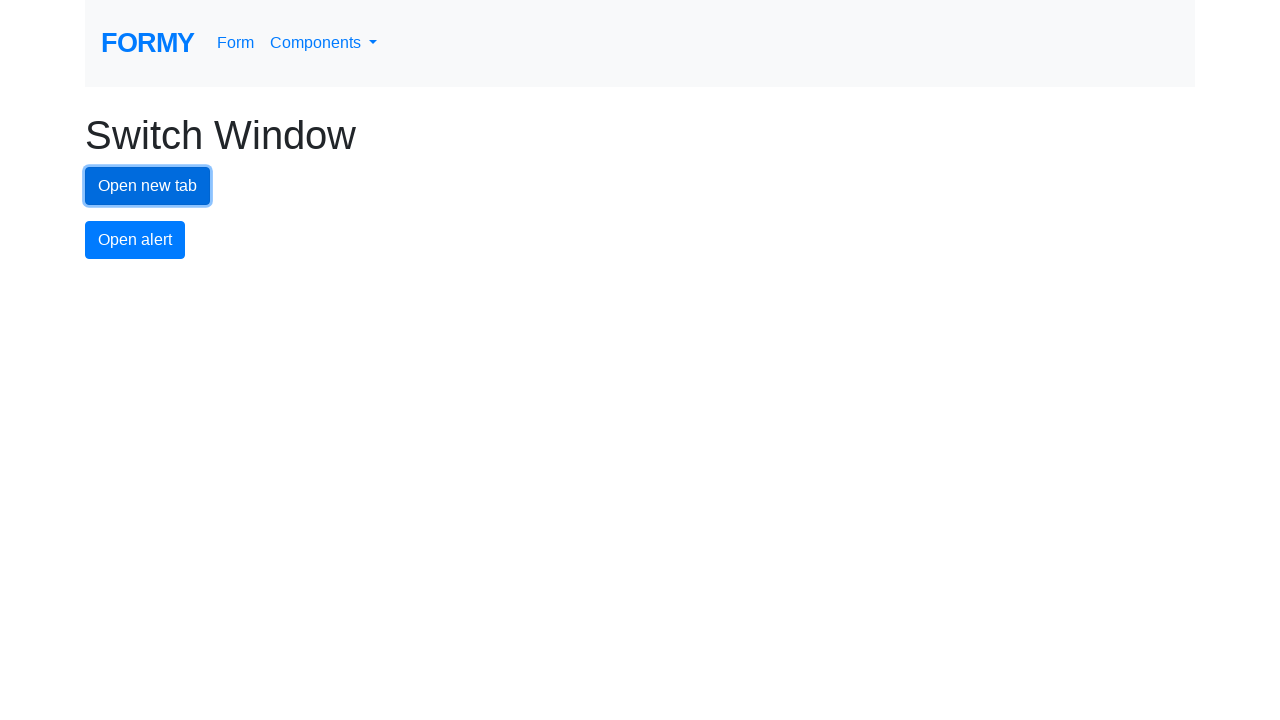

New tab page loaded completely
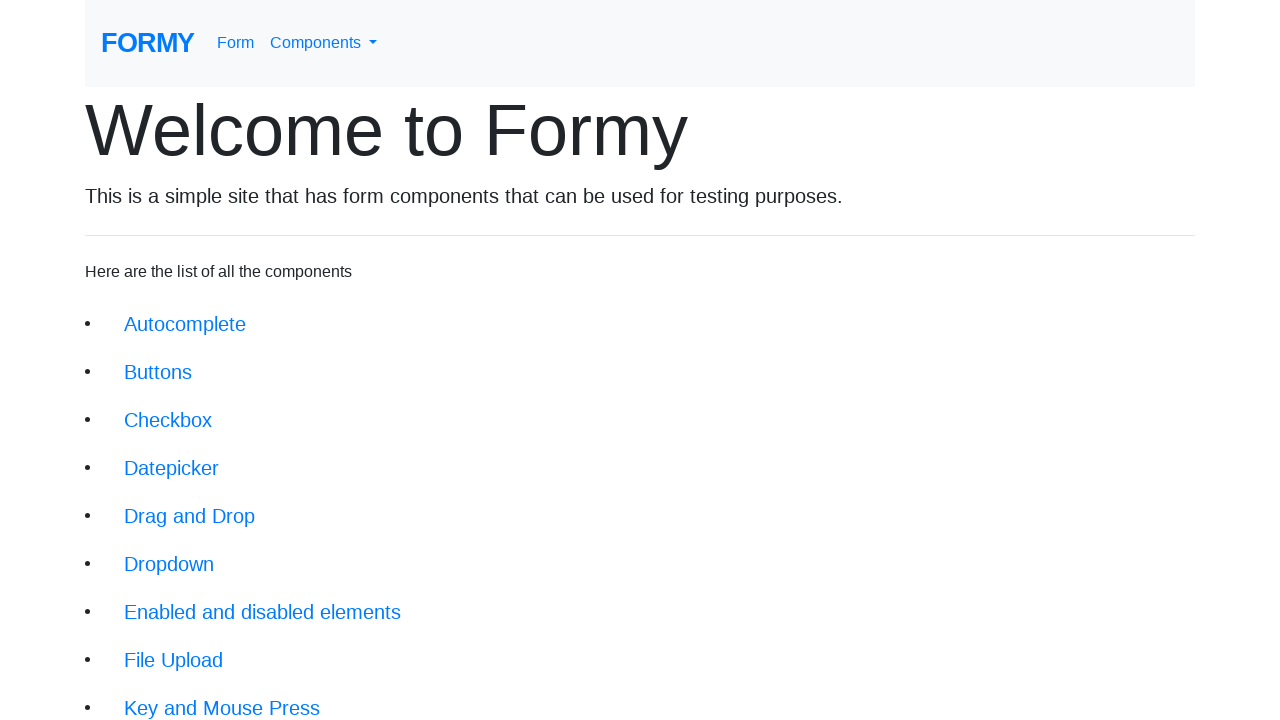

Verified new tab header text is 'Welcome to Formy'
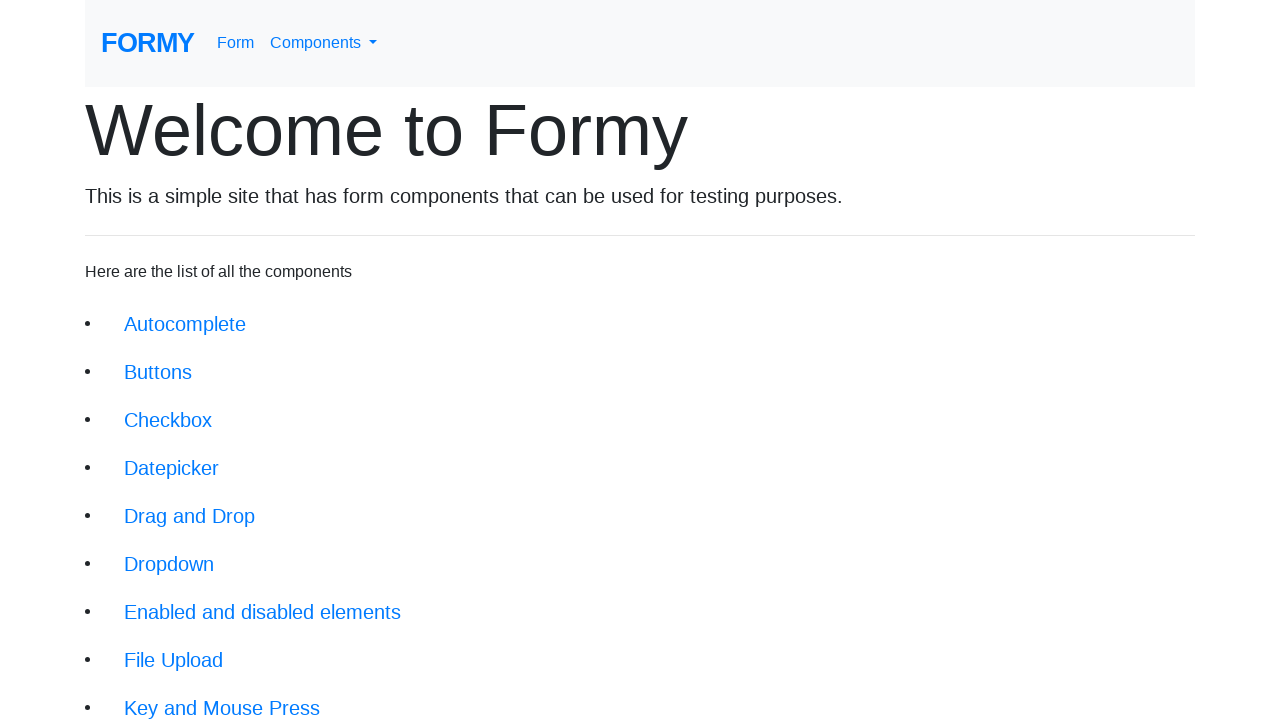

Switched back to original tab and verified header text is 'Switch Window'
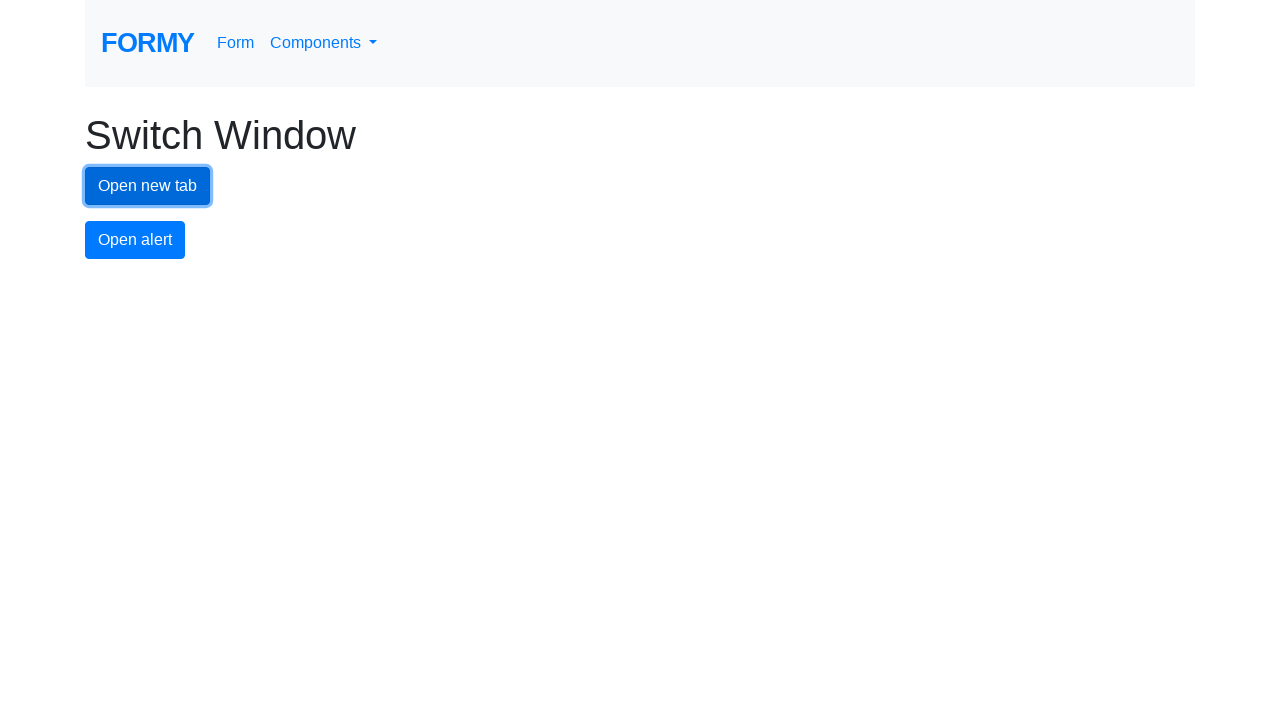

Closed the new tab
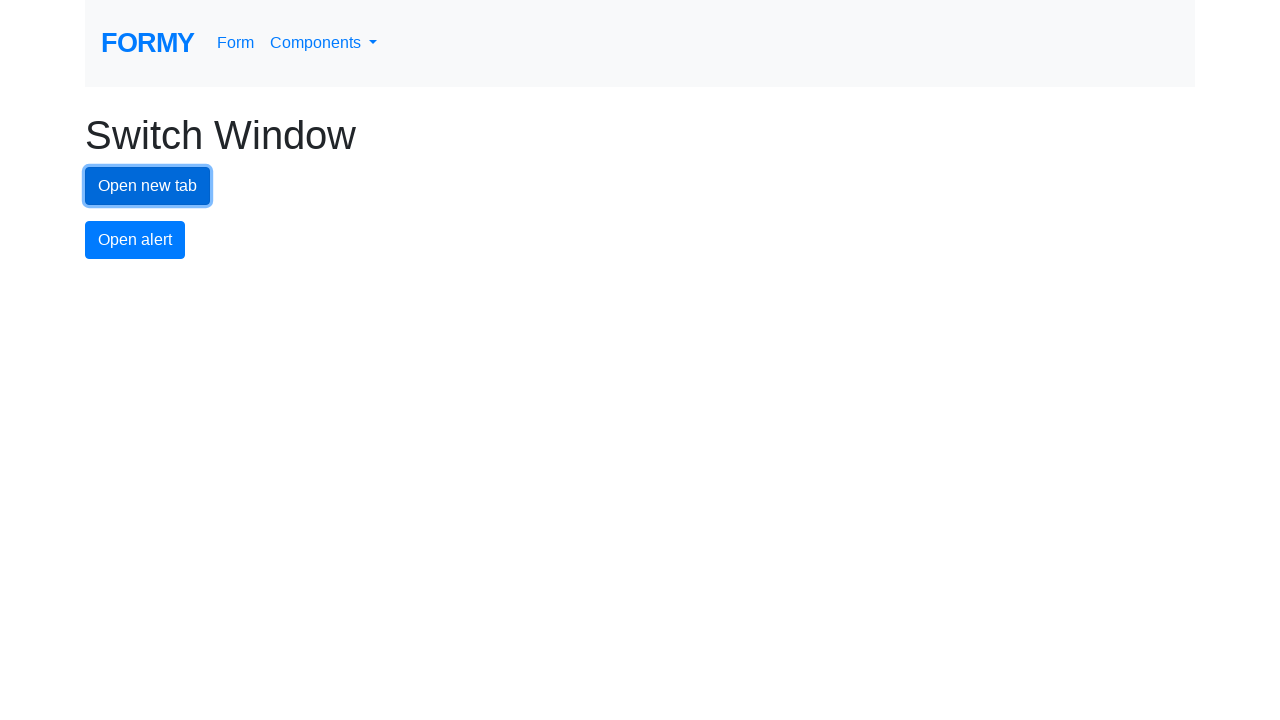

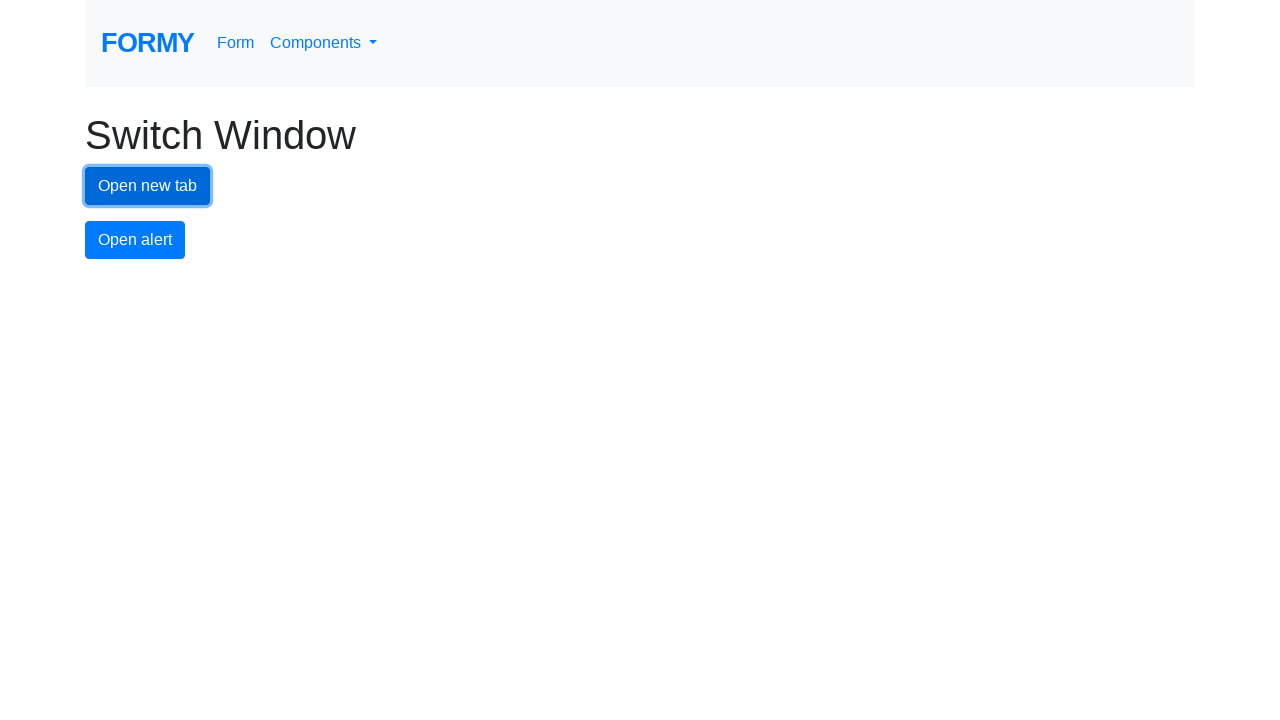